Tests JavaScript confirmation alert handling by clicking a button that triggers a confirmation popup and accepting the alert dialog.

Starting URL: https://demoqa.com/alerts

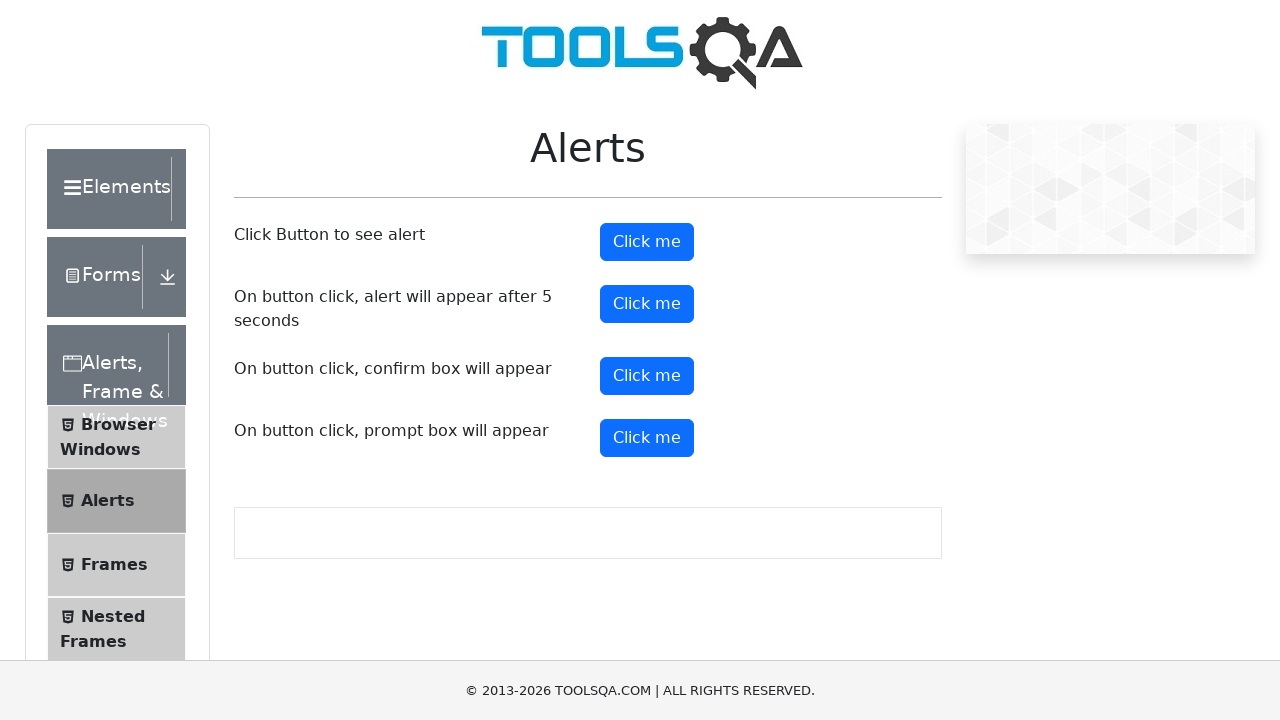

Scrolled down 300px to make confirm button visible
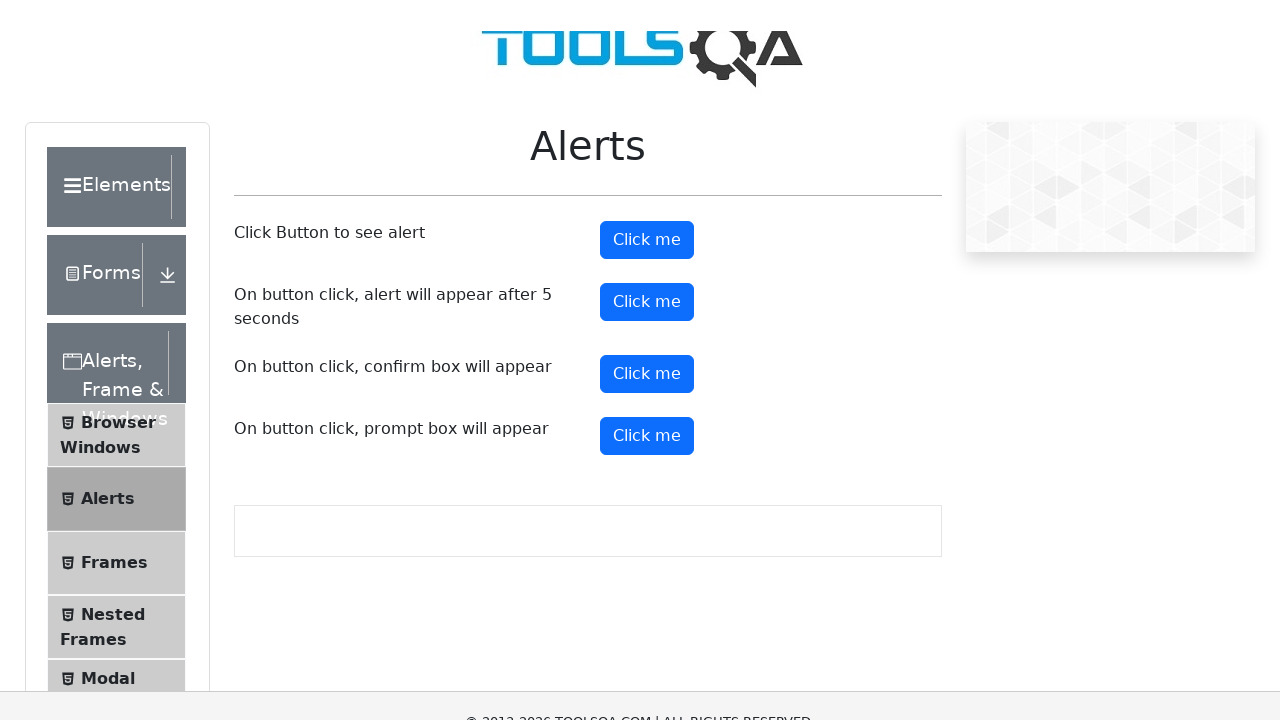

Clicked the confirmation button to trigger alert at (647, 76) on #confirmButton
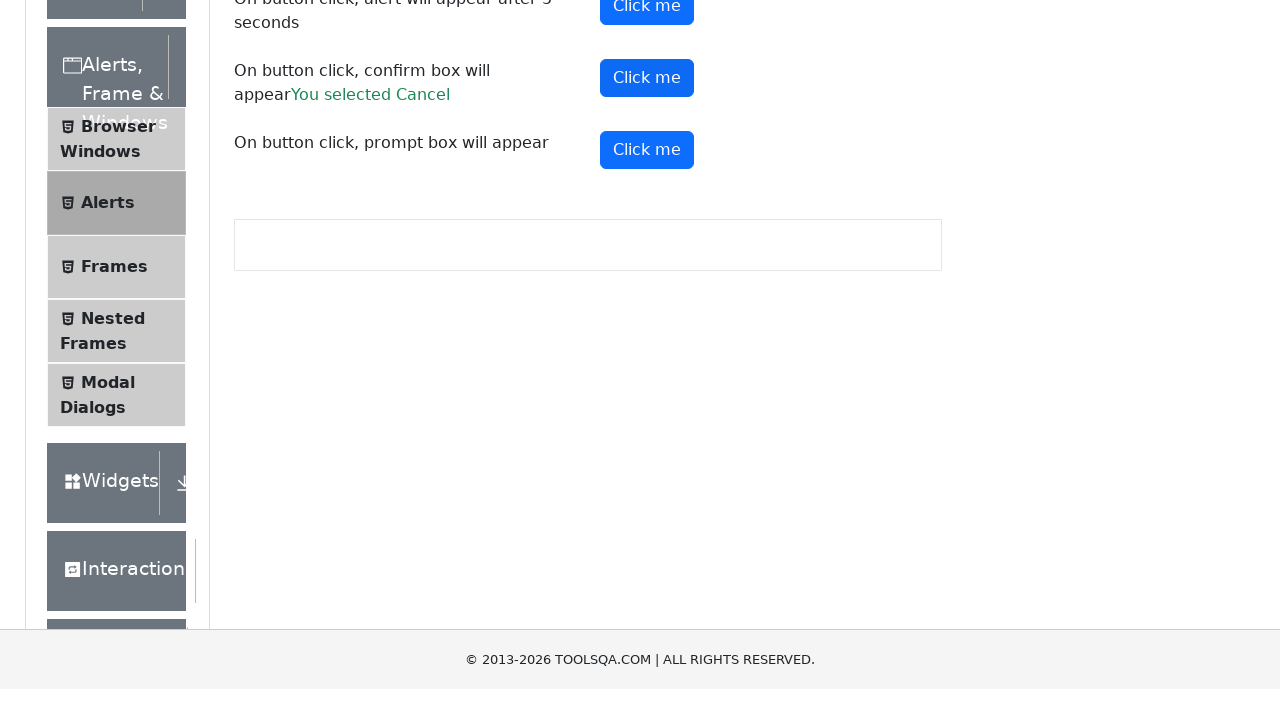

Set up dialog handler to accept confirmation popup
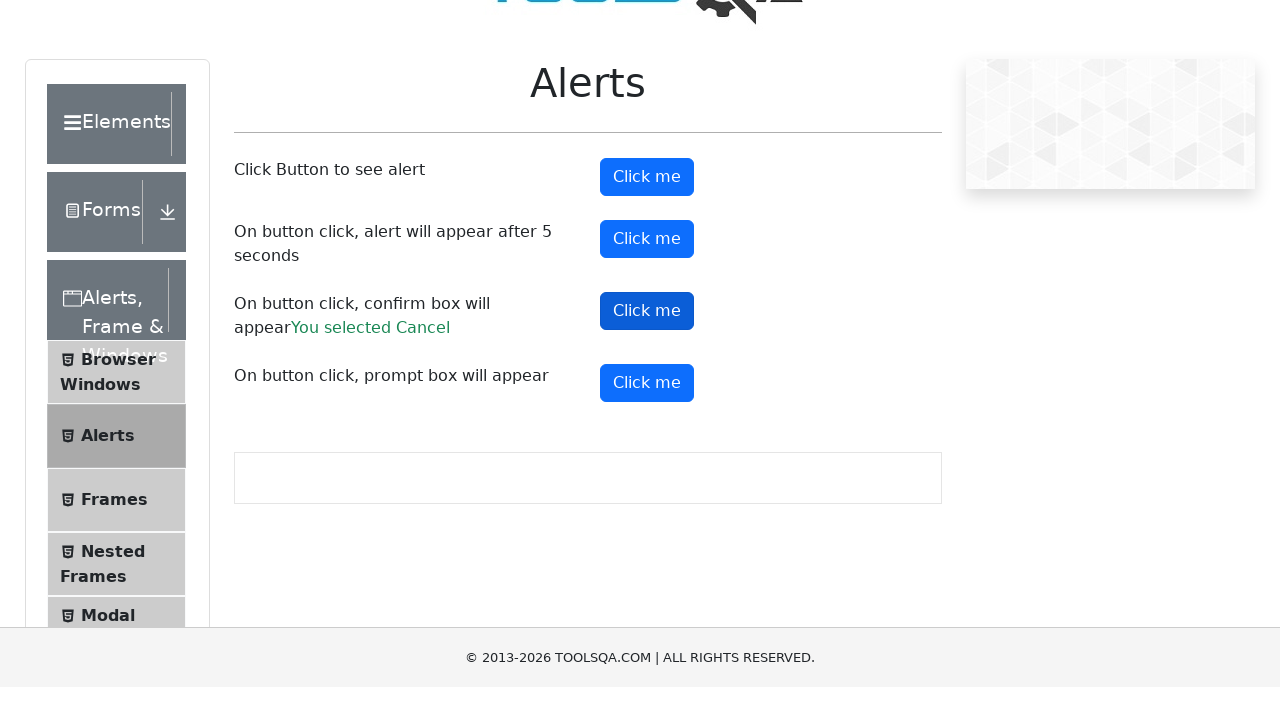

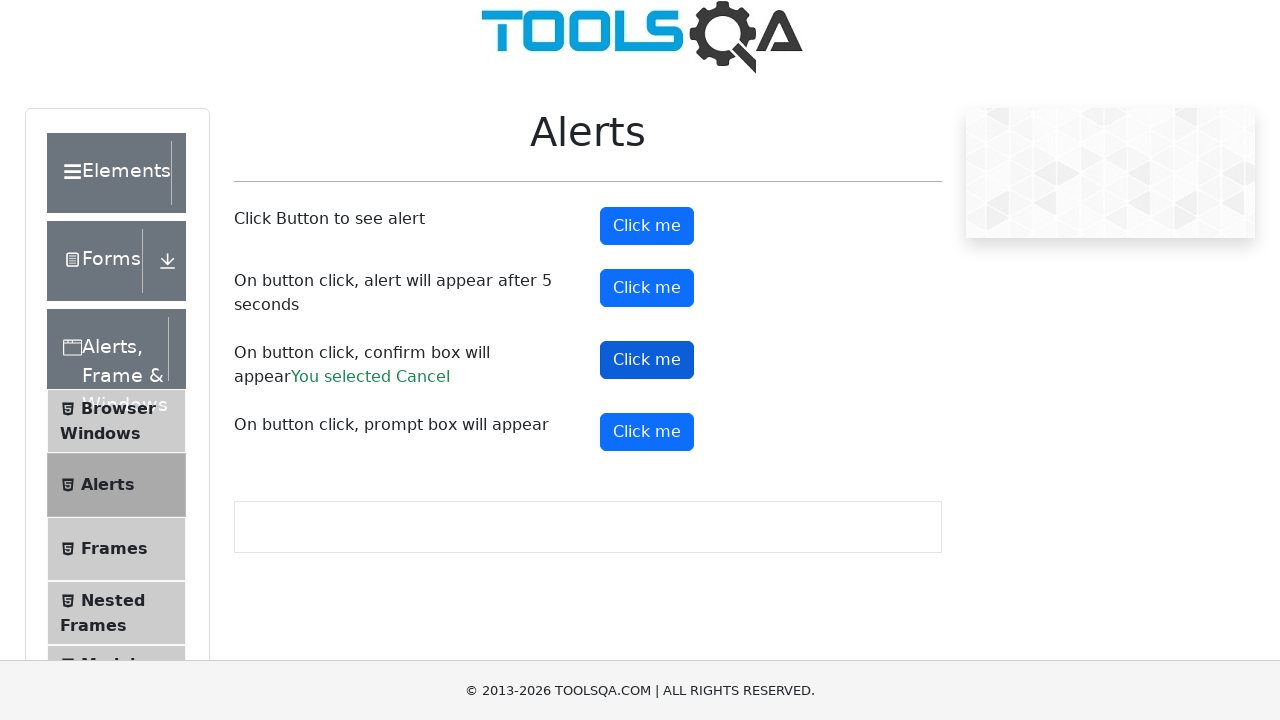